Tests web table form with invalid inputs and validates error states

Starting URL: https://demoqa.com/webtables

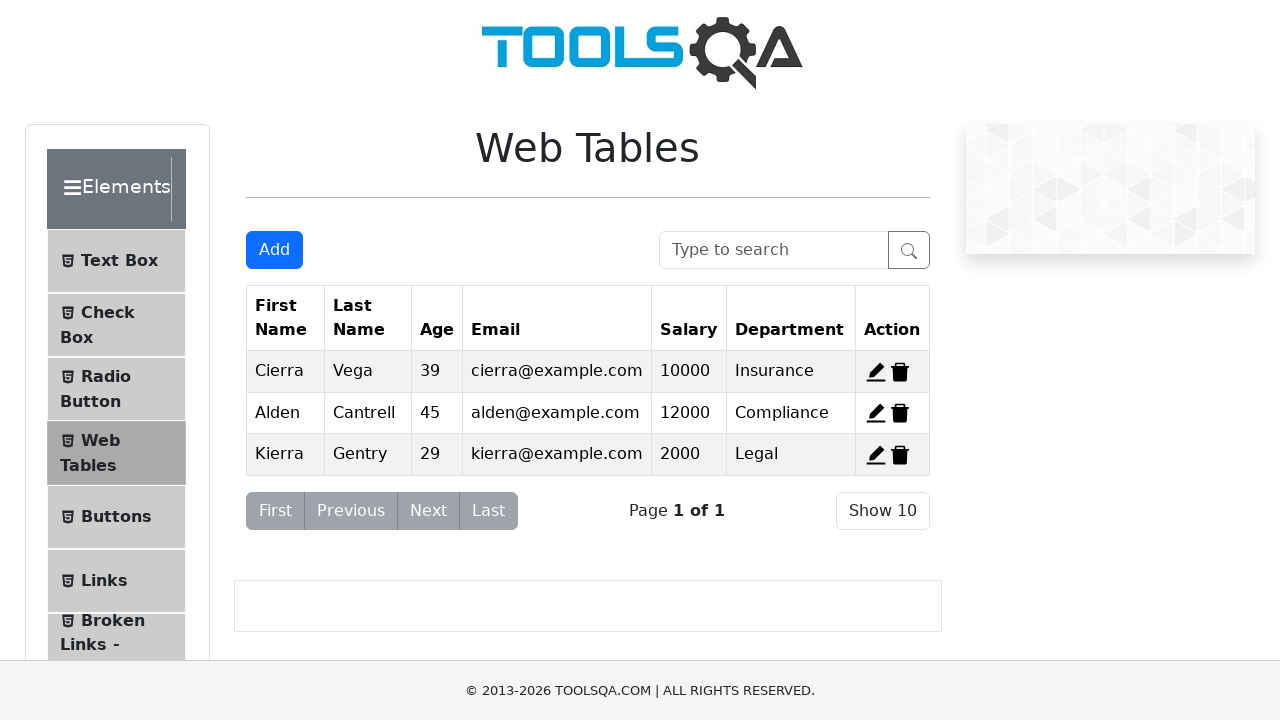

Clicked Add New Record button to open the form at (274, 250) on #addNewRecordButton
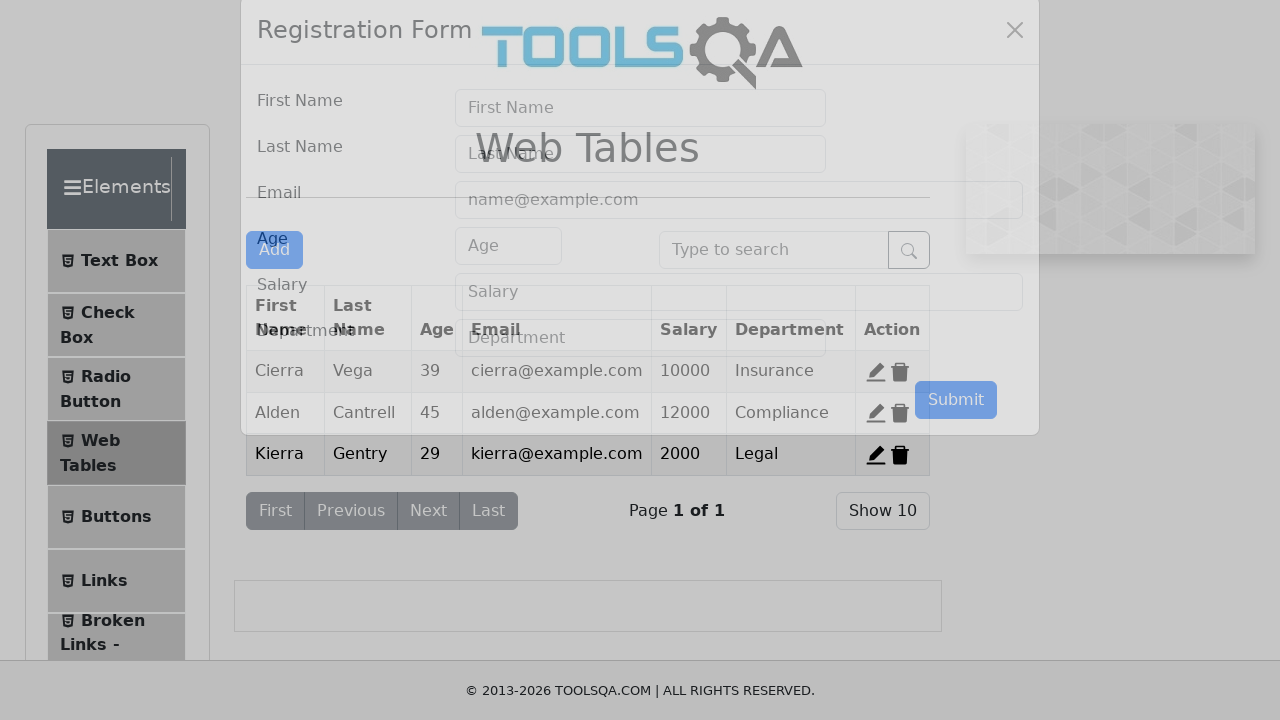

Clicked first name field at (640, 141) on #firstName
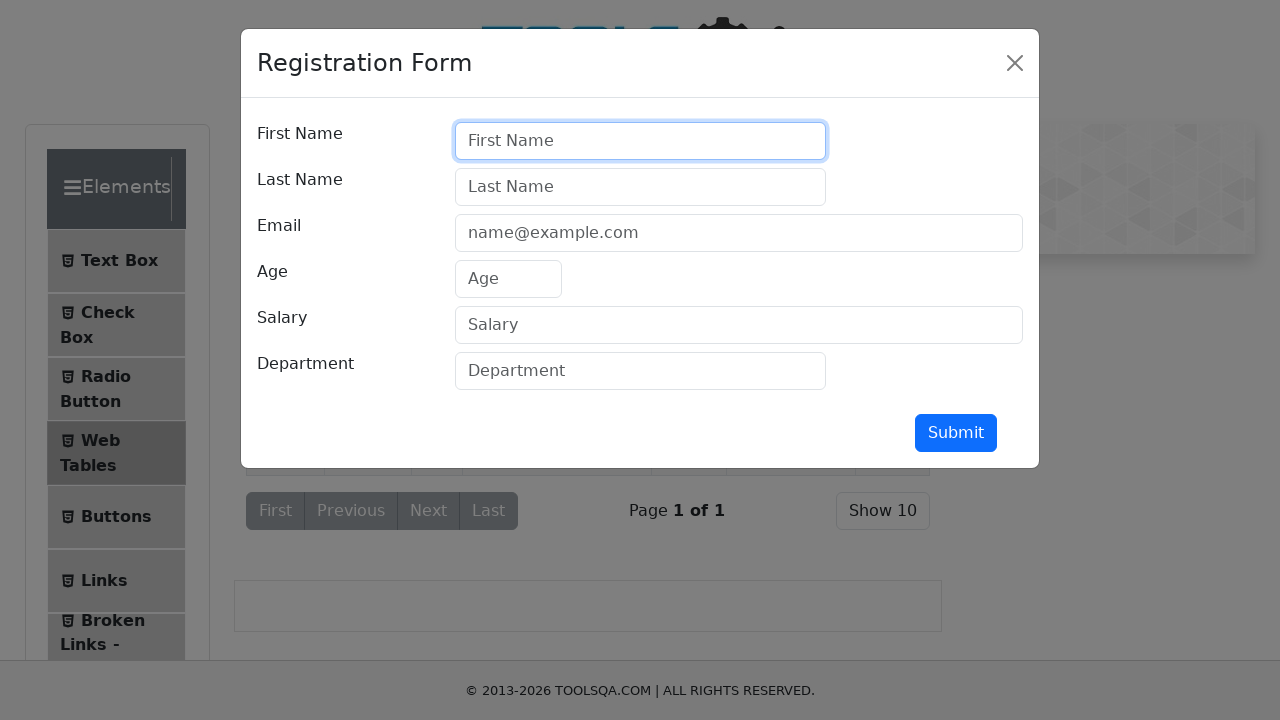

Filled first name with 'Vishnu' on #firstName
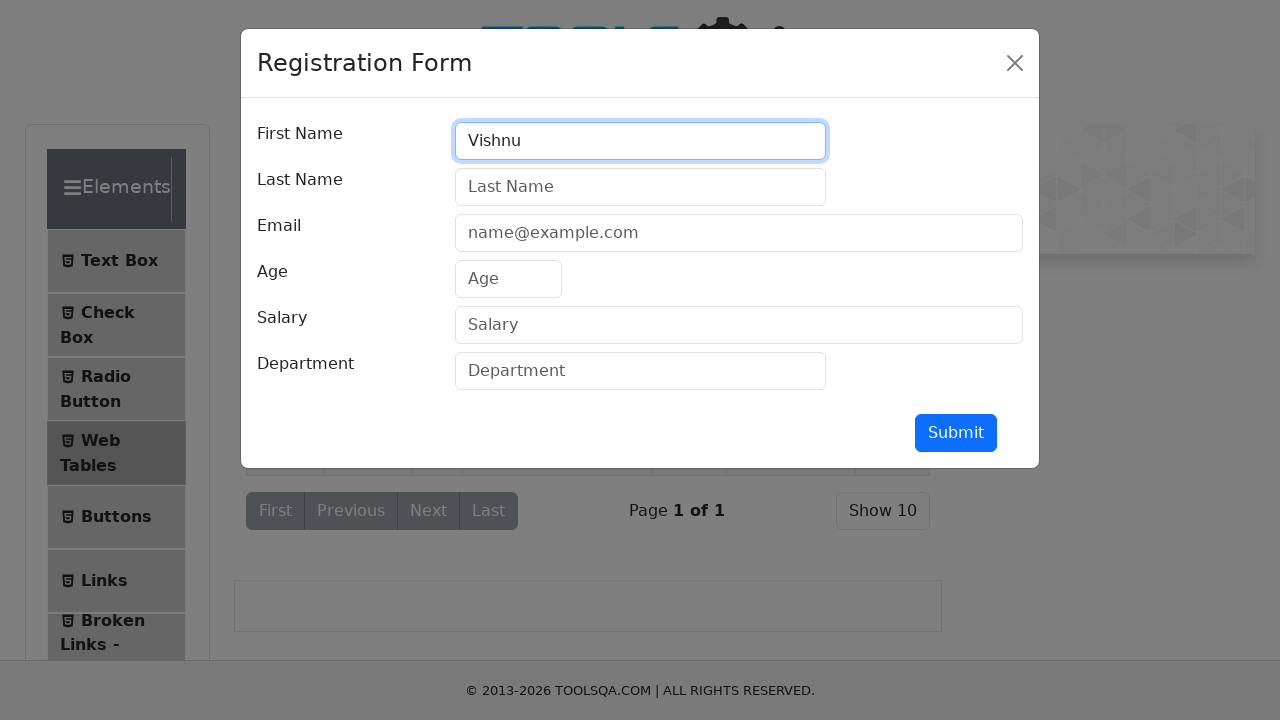

Clicked last name field at (640, 187) on #lastName
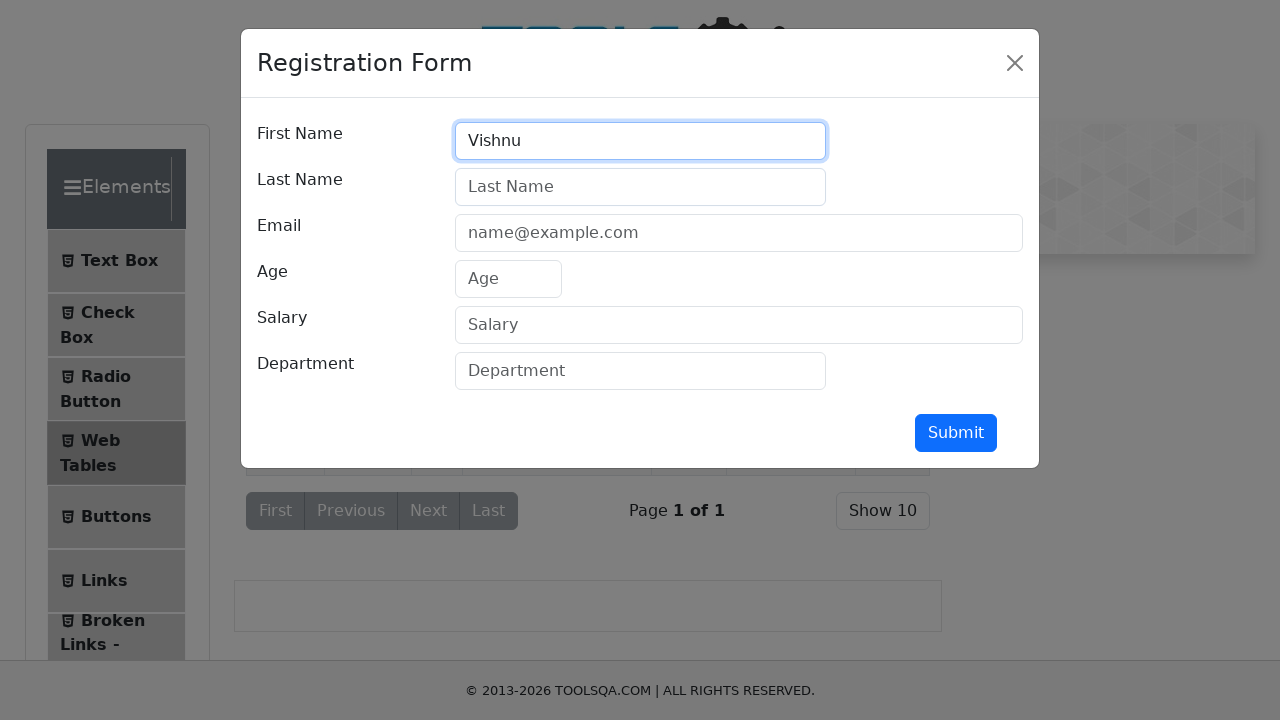

Filled last name with 'Priyan' on #lastName
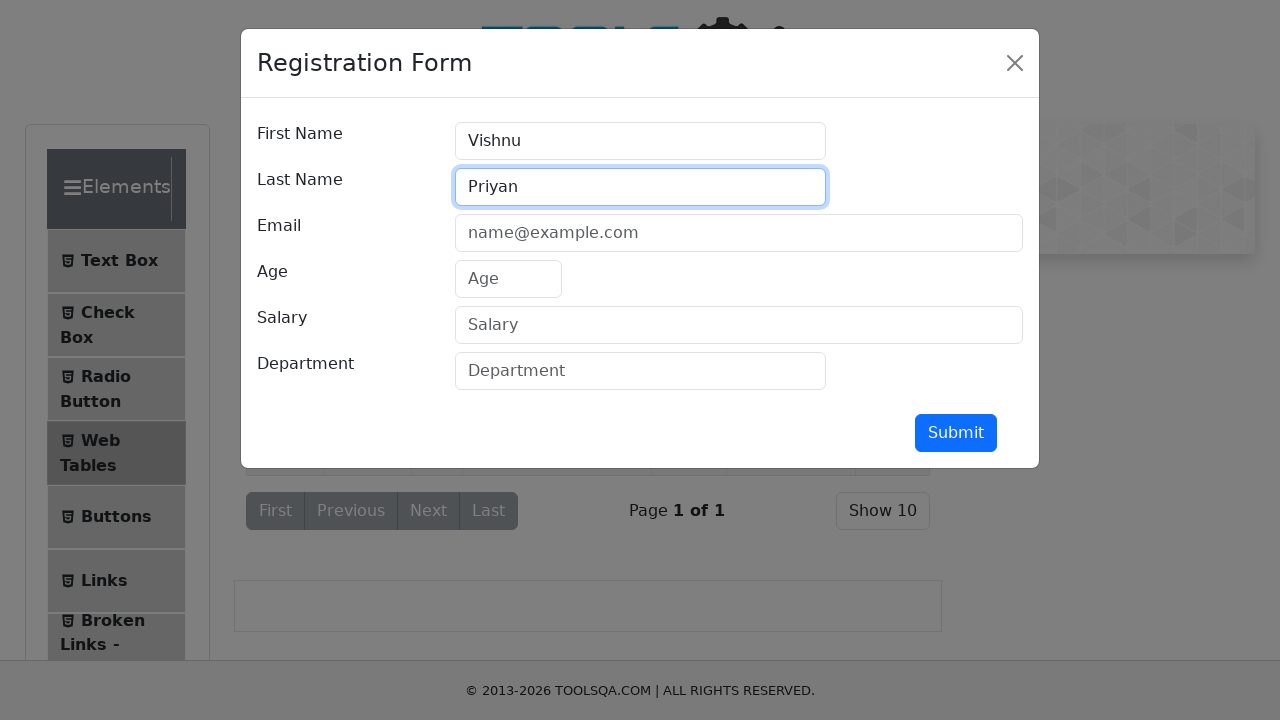

Clicked submit button with valid first and last name at (956, 433) on #submit
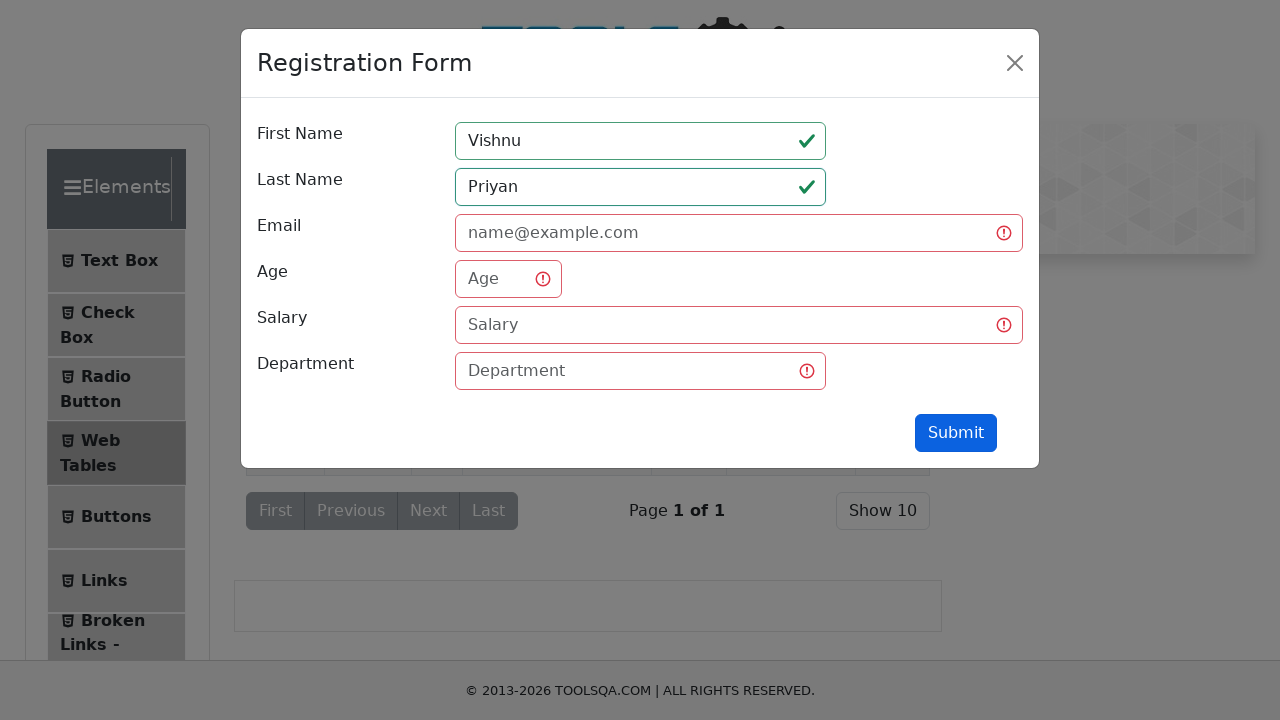

Clicked email field at (739, 233) on #userEmail
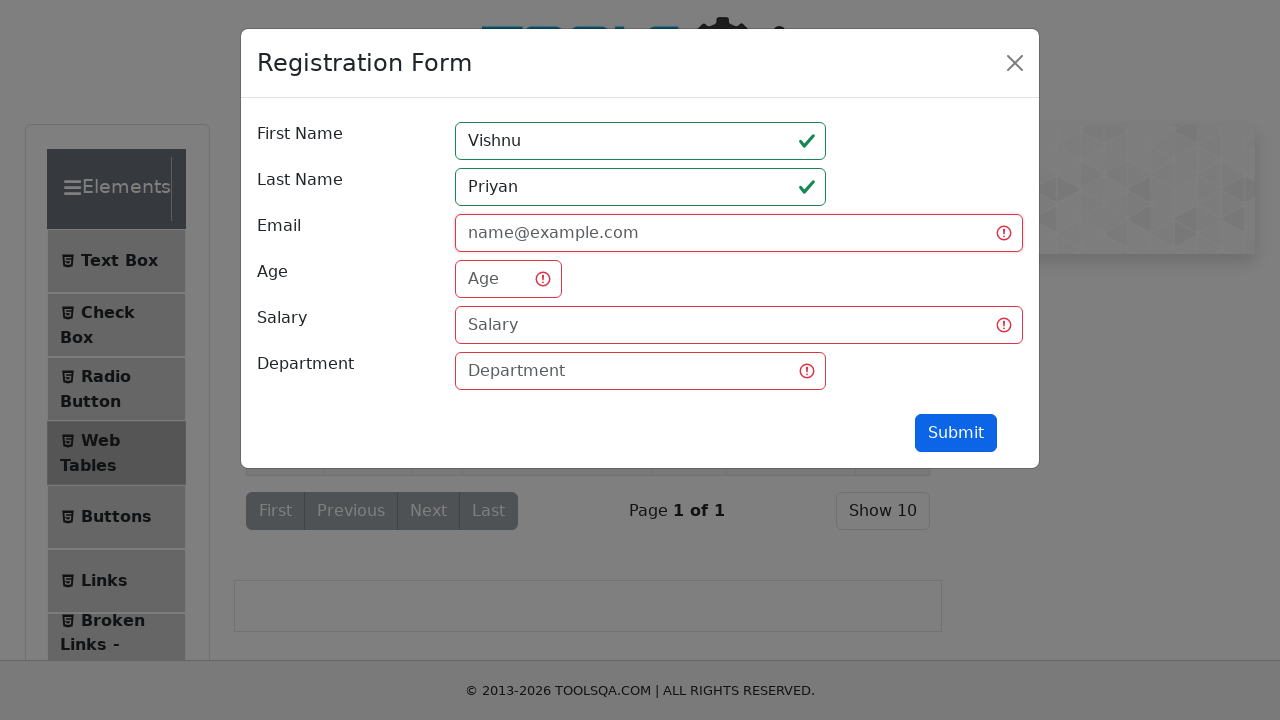

Filled email field with invalid format 'vishnu1234' (missing @ and domain) on #userEmail
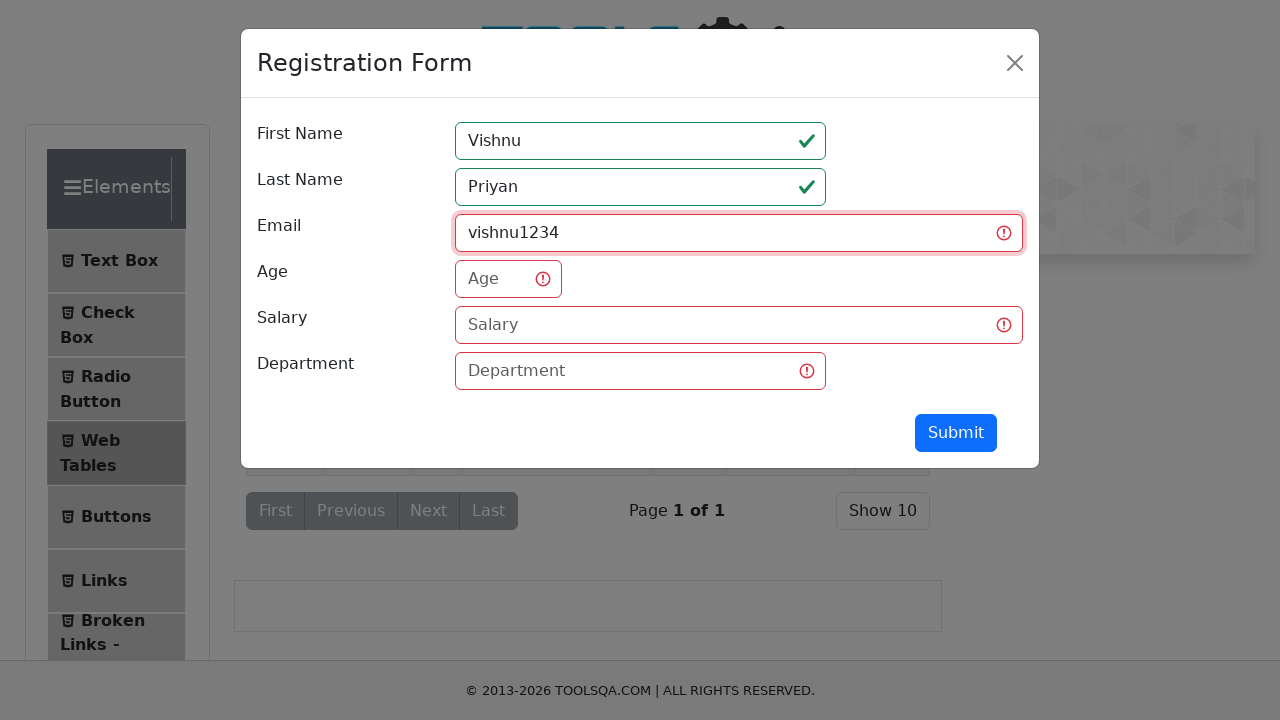

Clicked submit button with invalid email format at (956, 433) on #submit
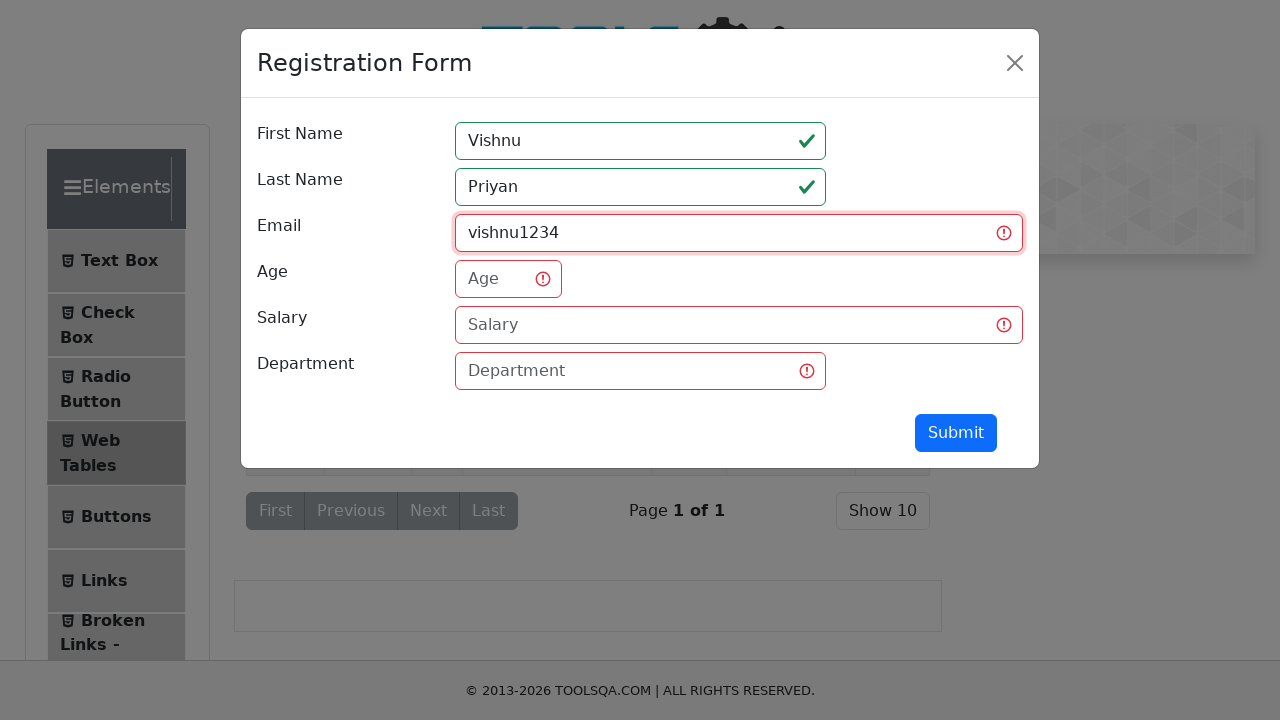

Clicked age field at (508, 279) on #age
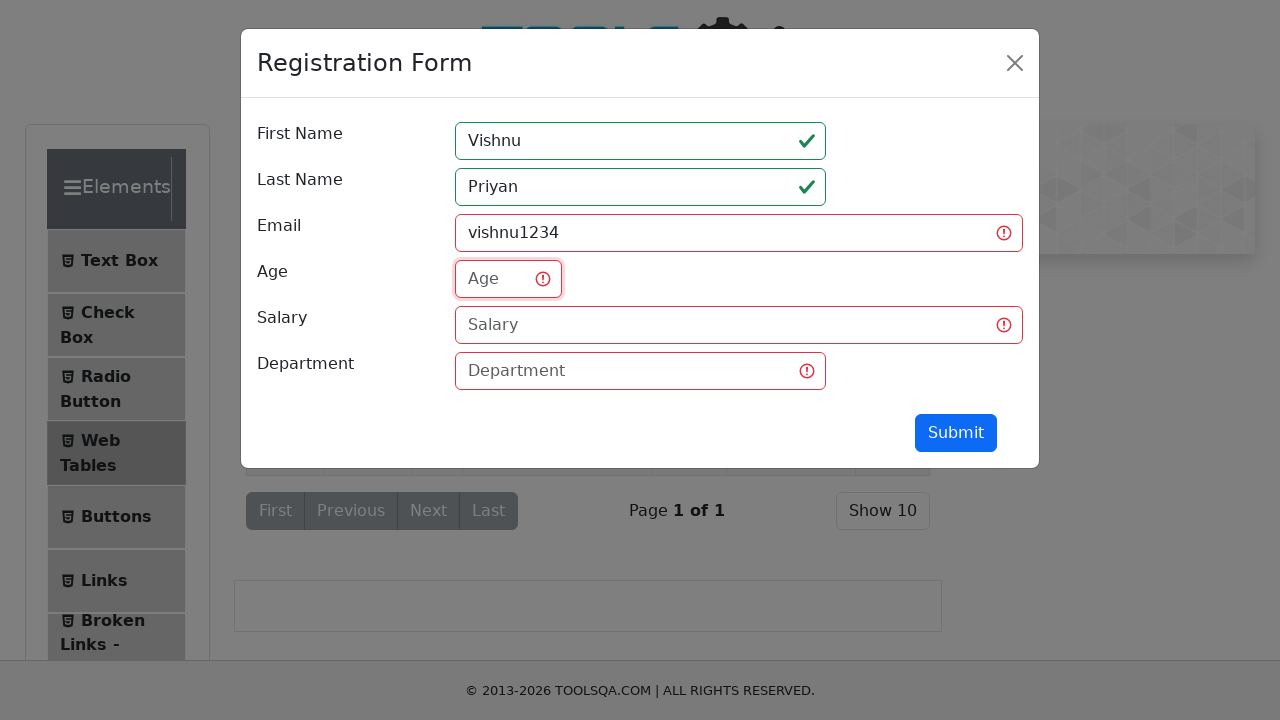

Filled age field with invalid input 'vv' (letters instead of numbers) on #age
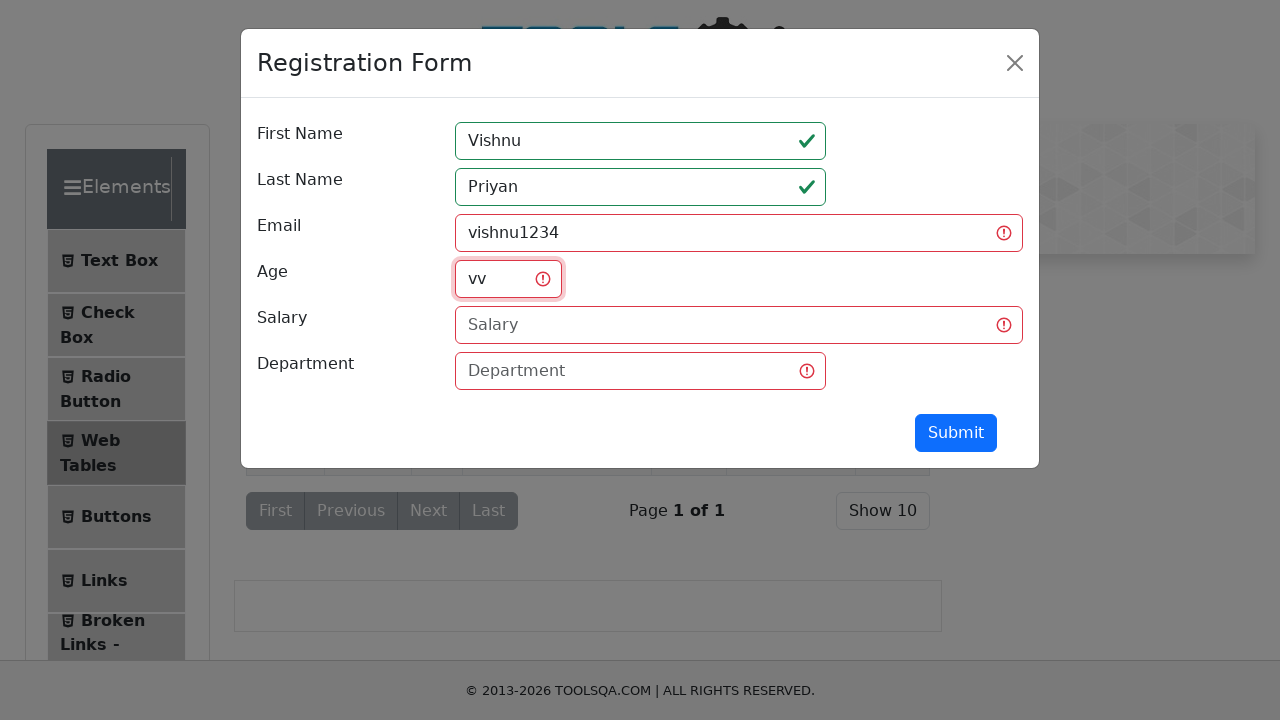

Clicked submit button with invalid age (letters) at (956, 433) on #submit
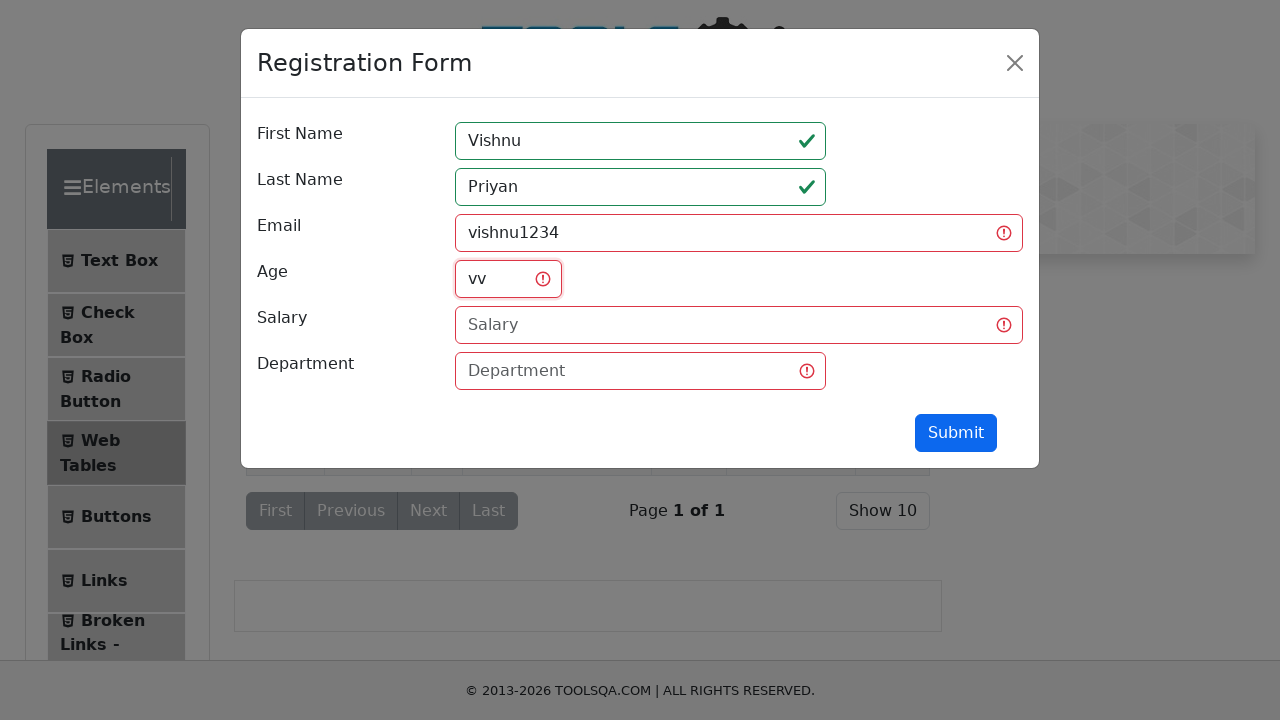

Clicked salary field at (739, 325) on #salary
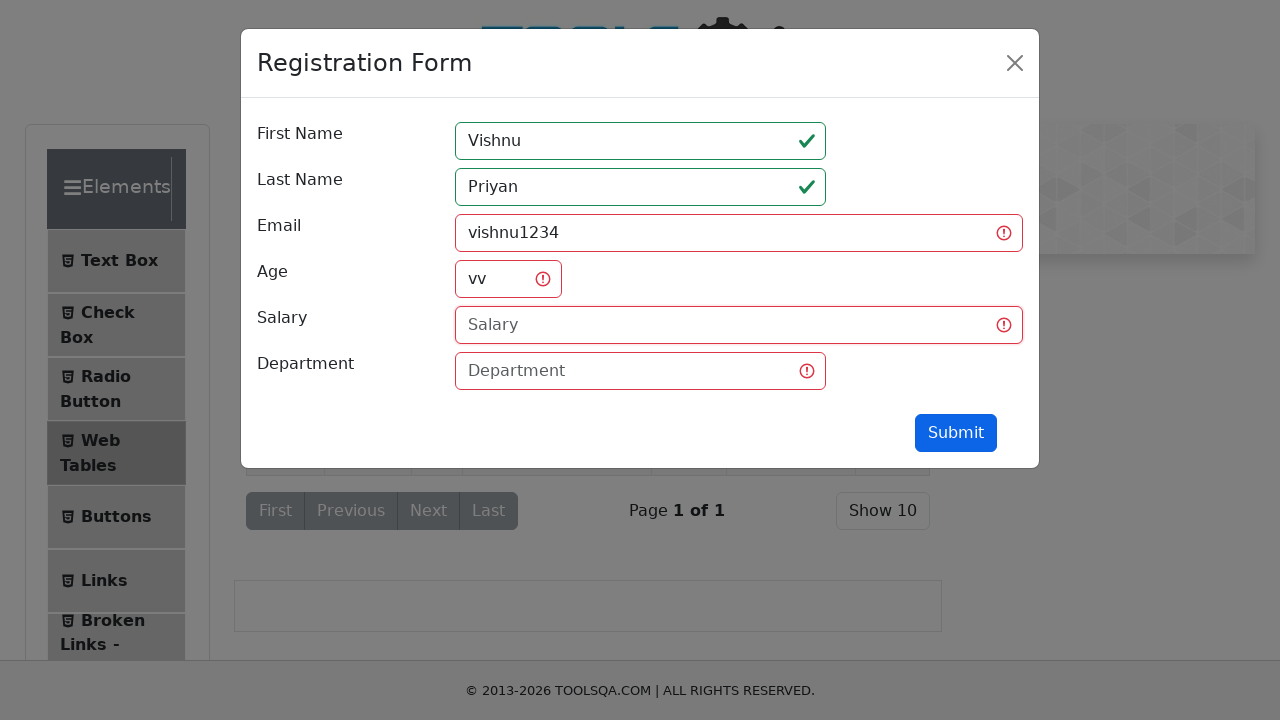

Filled salary field with invalid input 'gdgyu' (letters instead of numbers) on #salary
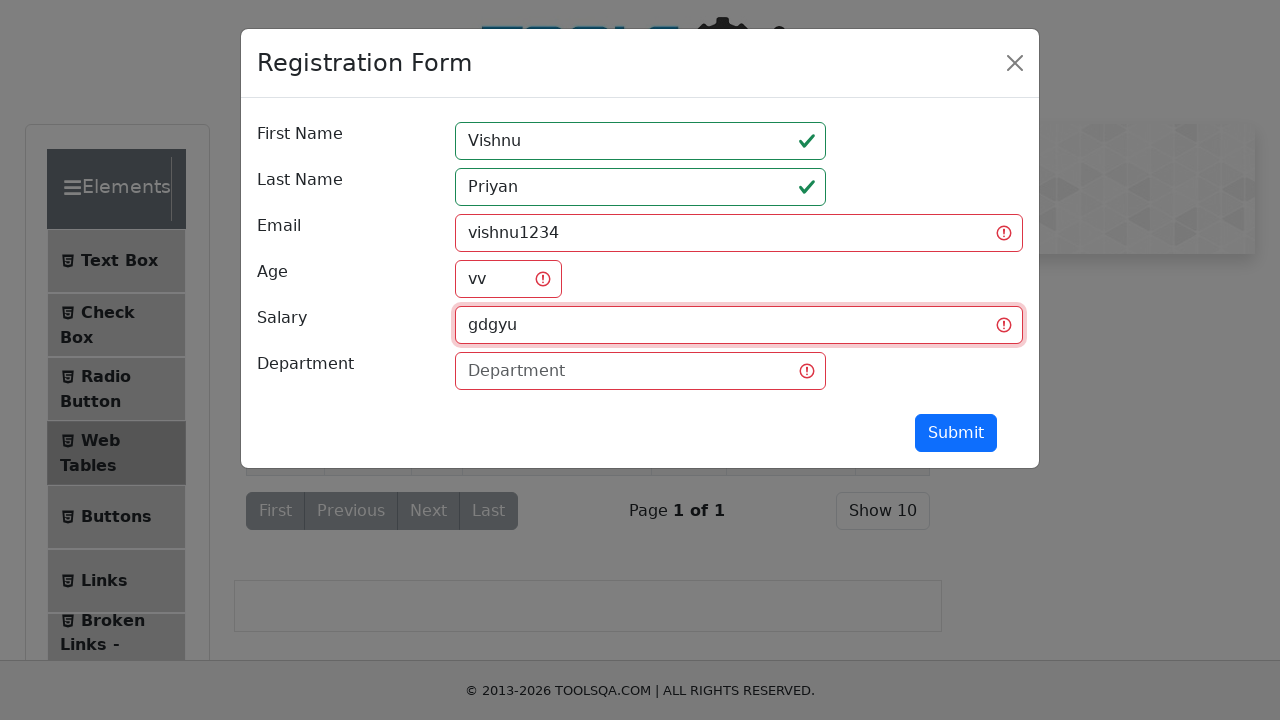

Clicked submit button with invalid salary (letters) at (956, 433) on #submit
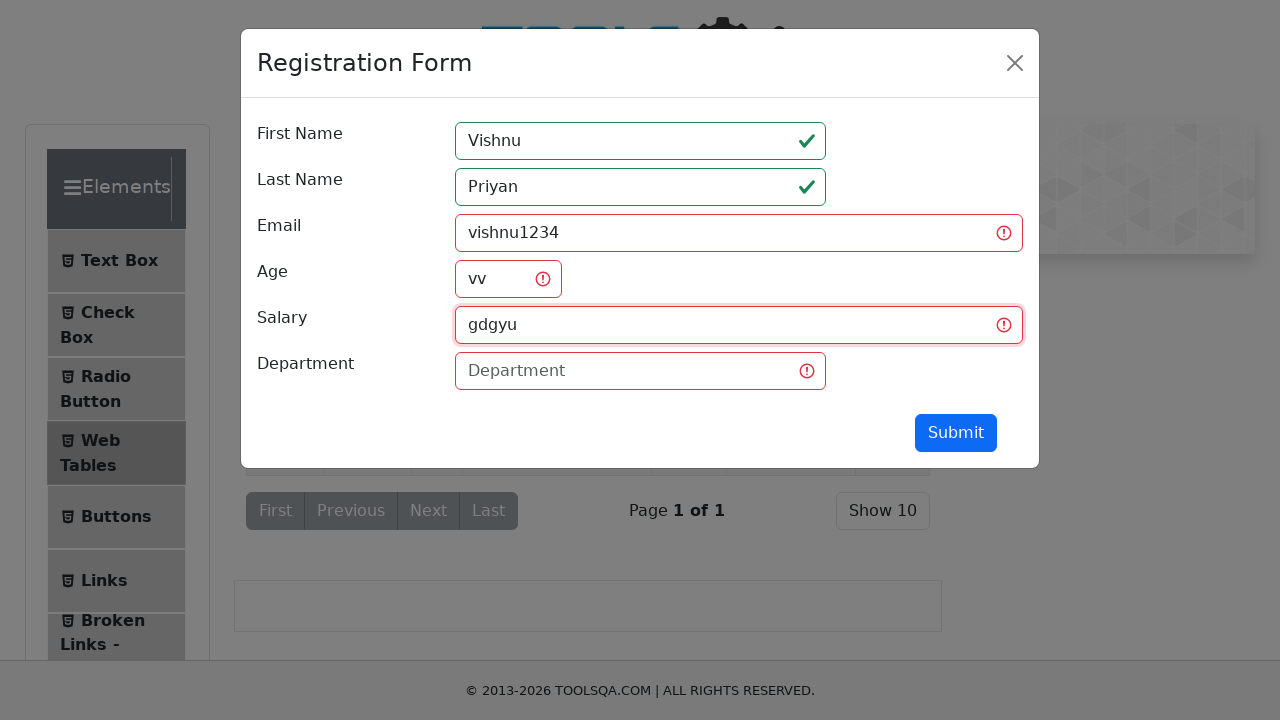

Clicked department field at (640, 371) on #department
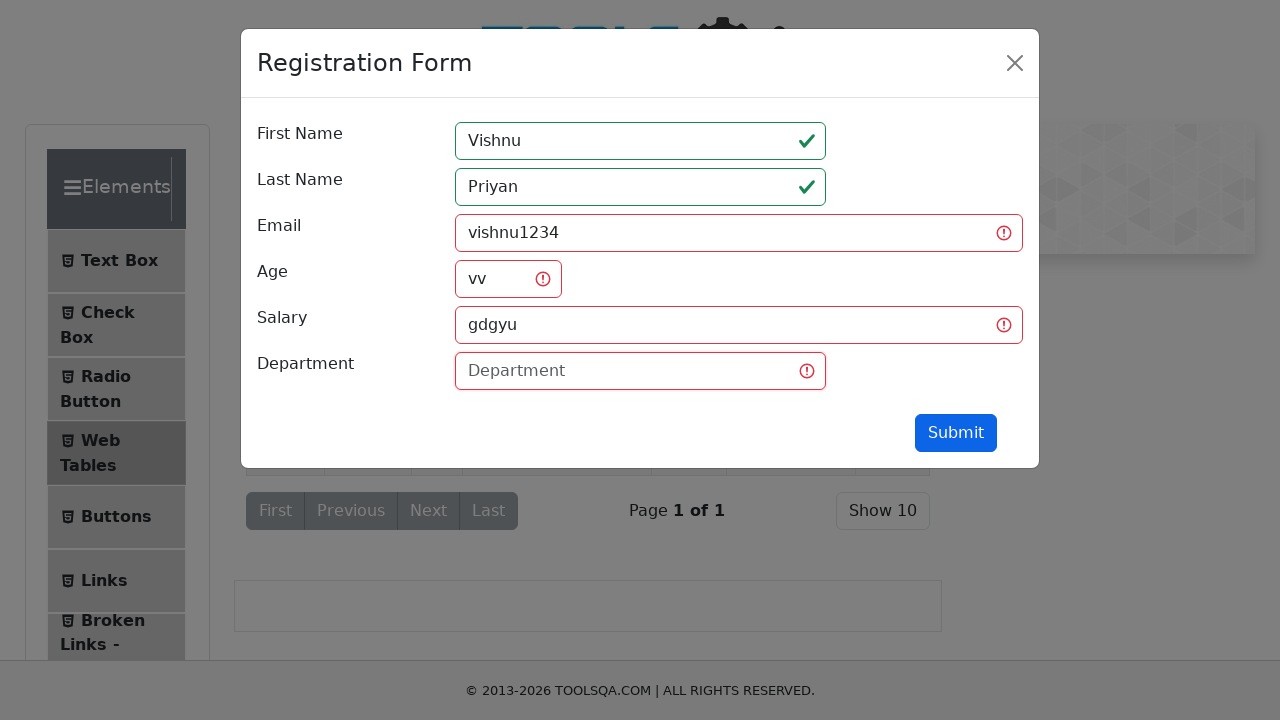

Filled department field with invalid input '76748494' (numbers instead of text) on #department
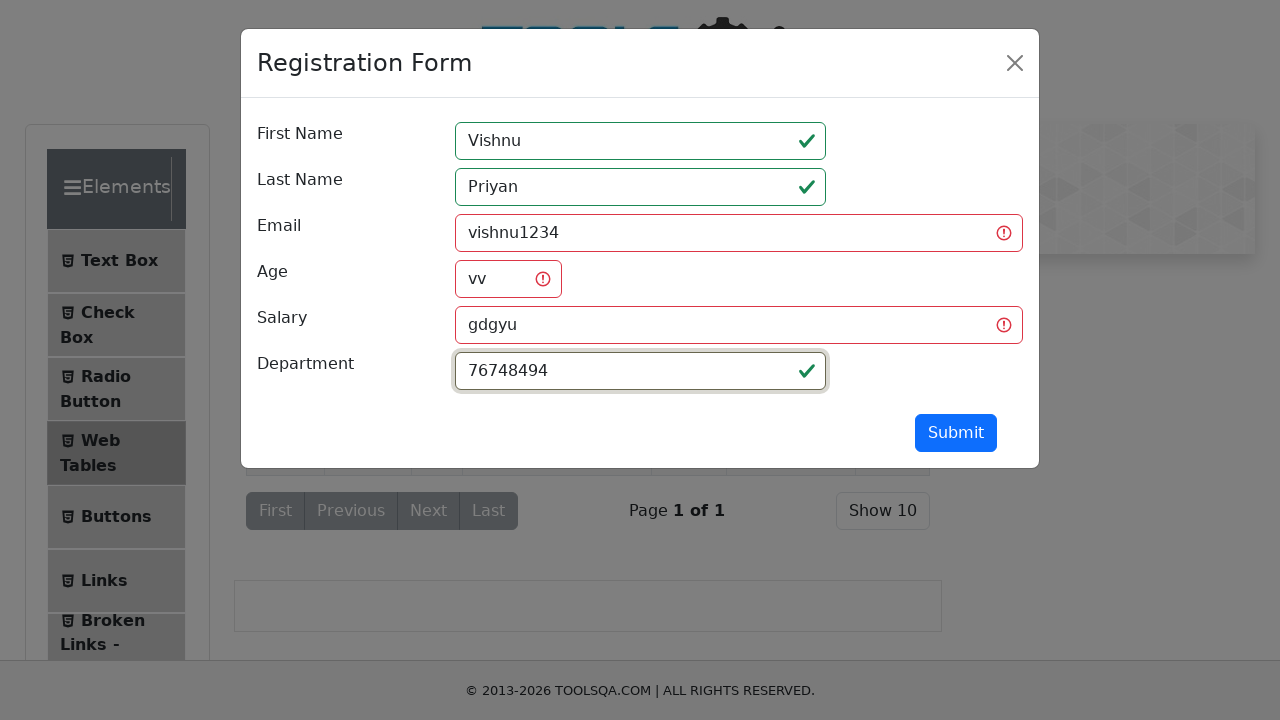

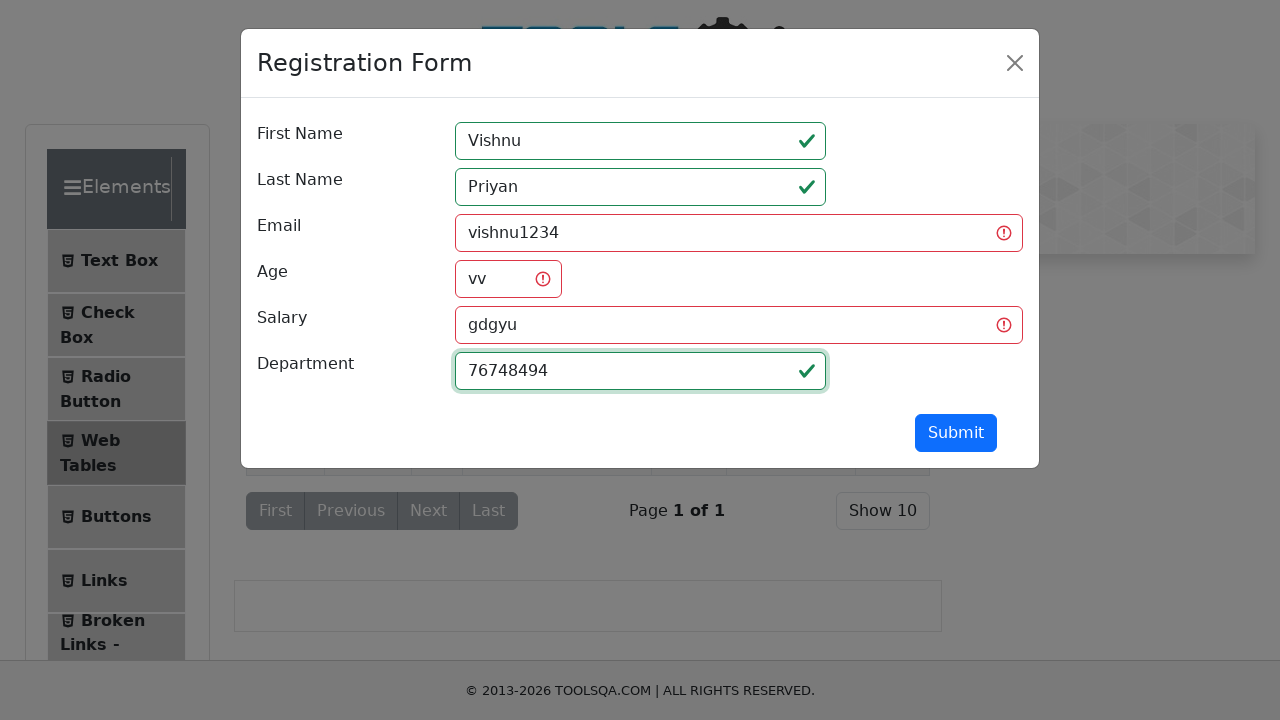